Tests single-select dropdown by selecting multiple items sequentially and verifying the final selection

Starting URL: https://antoniotrindade.com.br/treinoautomacao/elementsweb.html

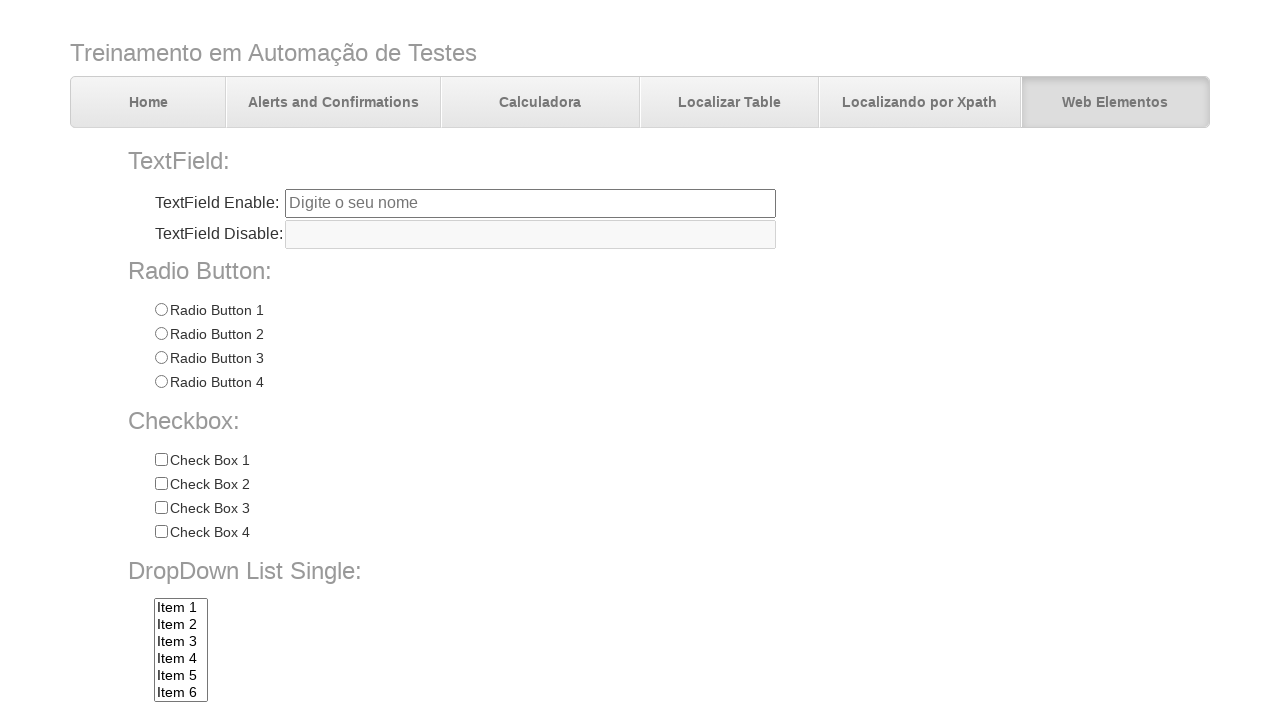

Selected 'Item 5' from single-select dropdown on select[name='dropdownlist']
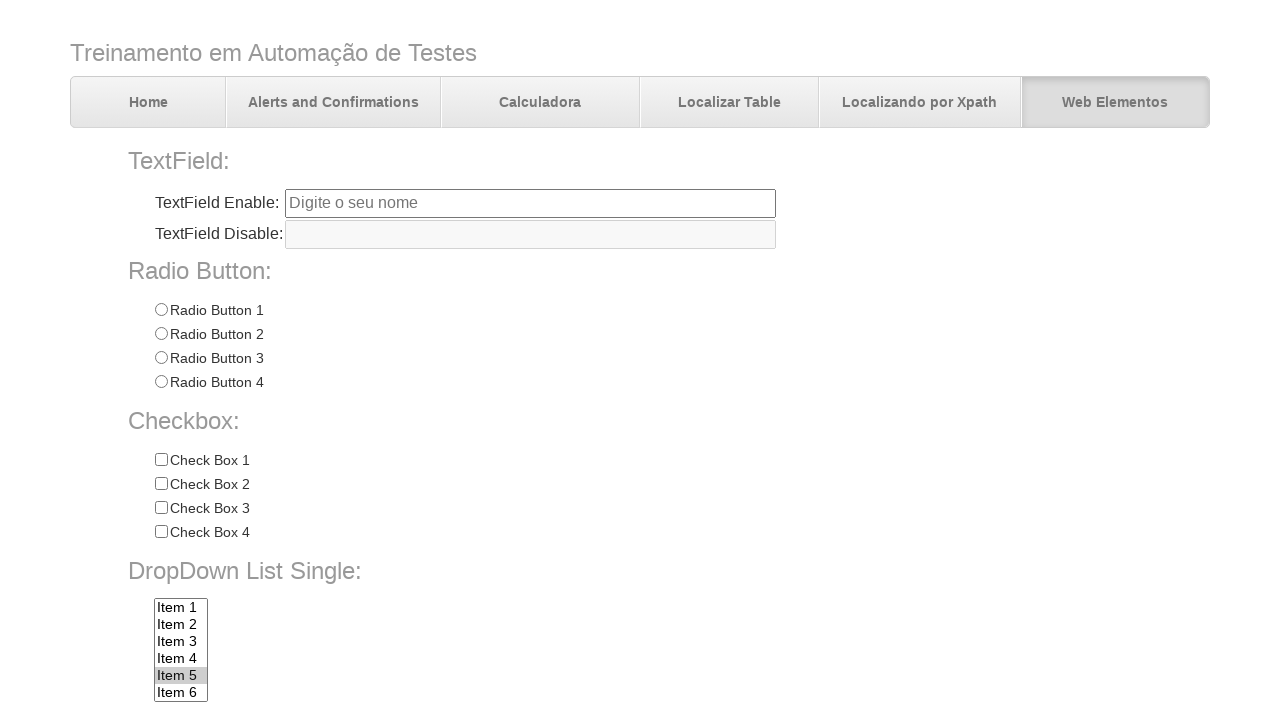

Selected 'Item 6' from single-select dropdown on select[name='dropdownlist']
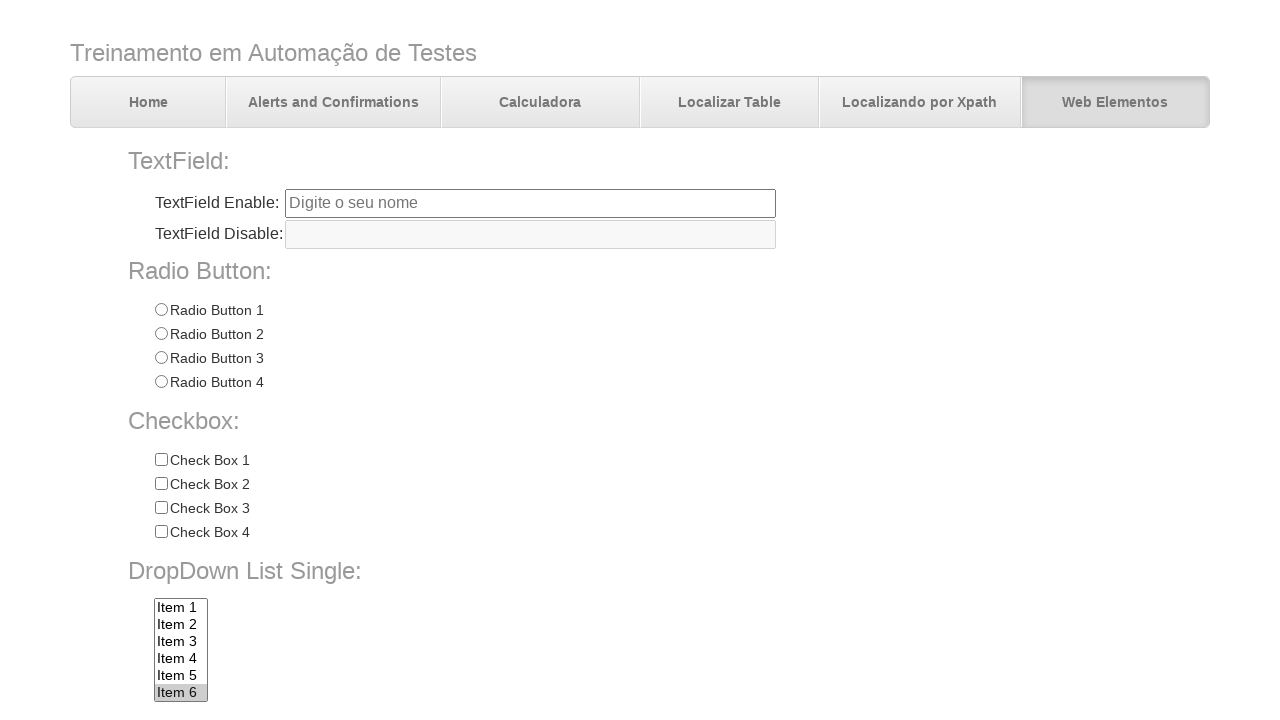

Selected 'Item 7' from single-select dropdown on select[name='dropdownlist']
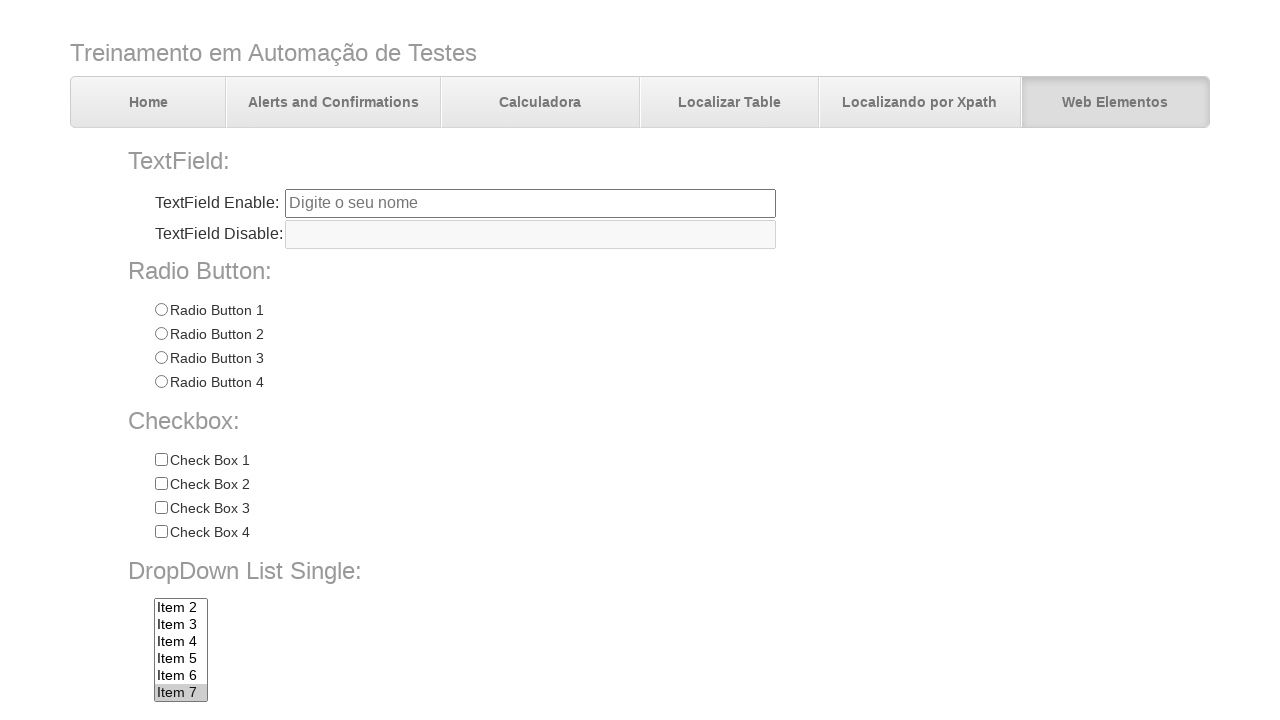

Located dropdown element for verification
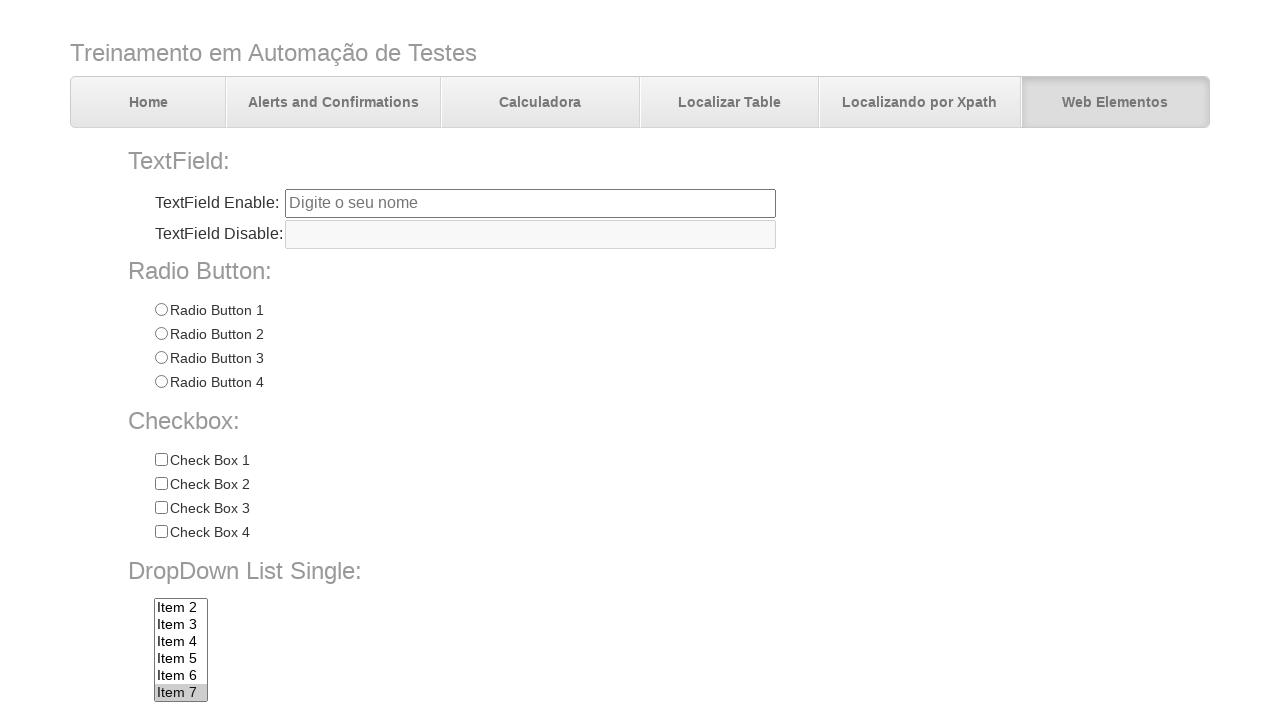

Verified that 'Item 7' is the final selected option in the dropdown
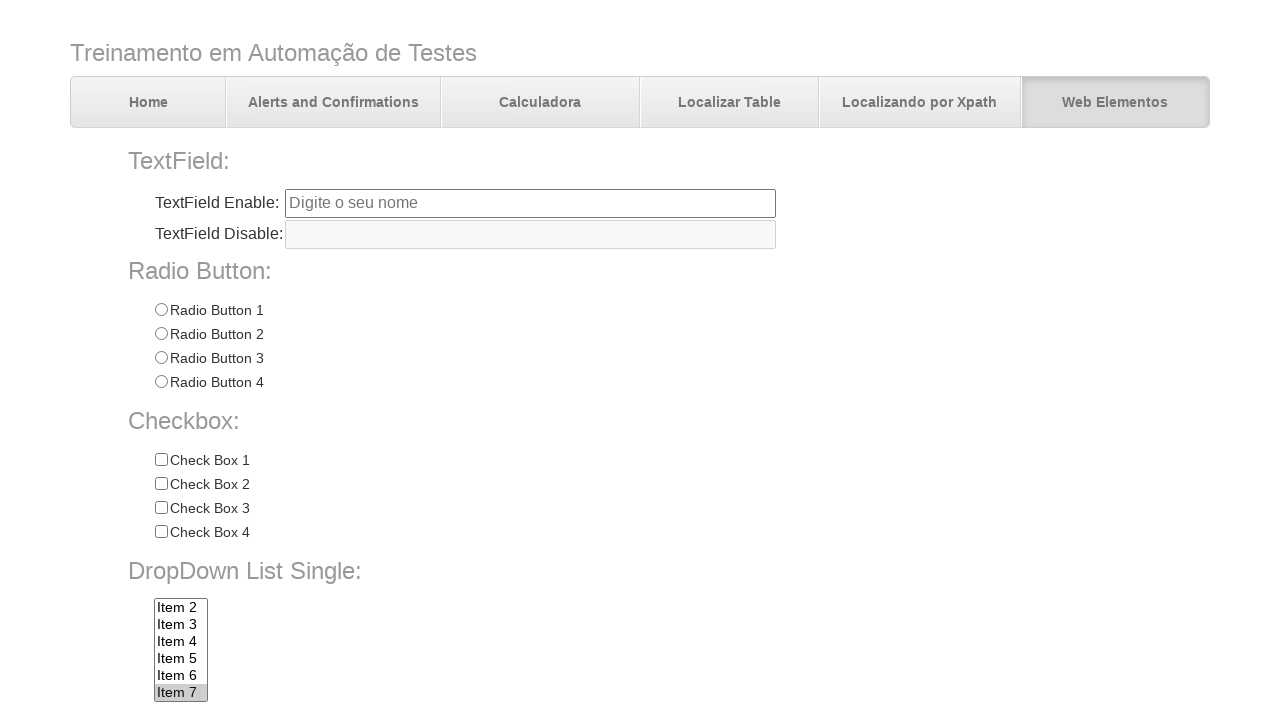

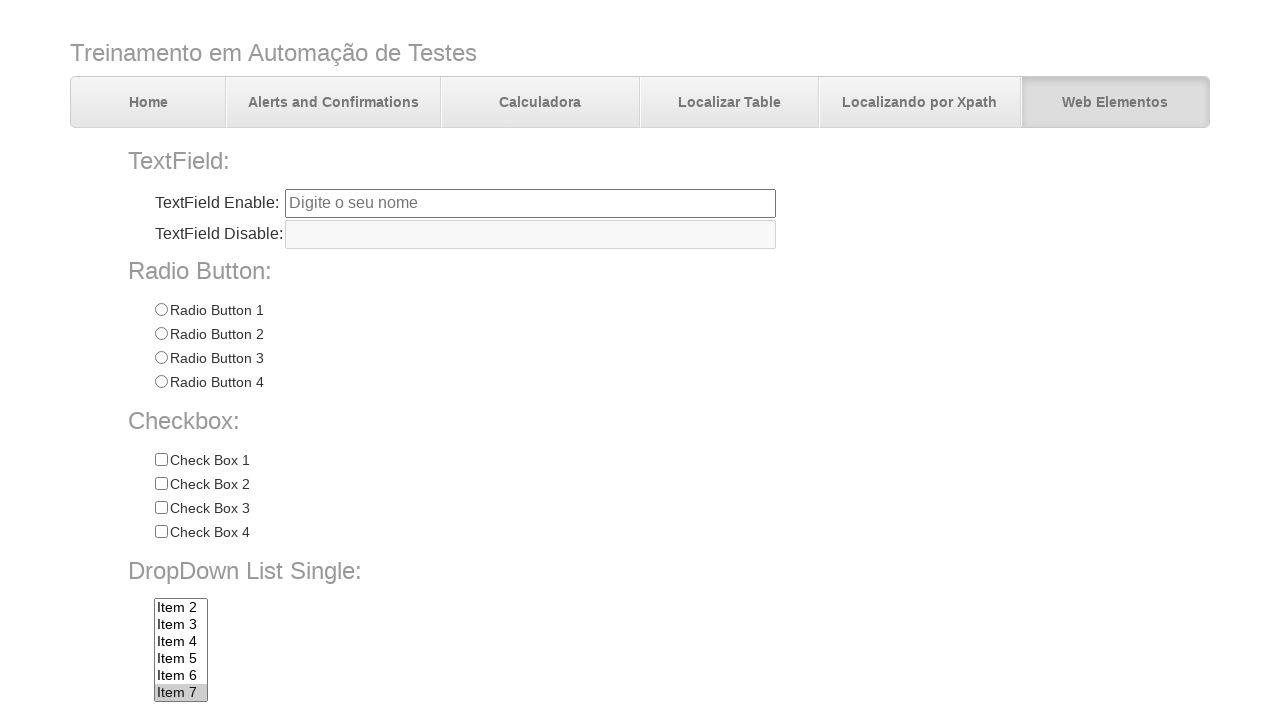